Tests NASA API signup form validation by filling in first name and email while leaving last name empty, then verifying the error message appears

Starting URL: https://api.nasa.gov/

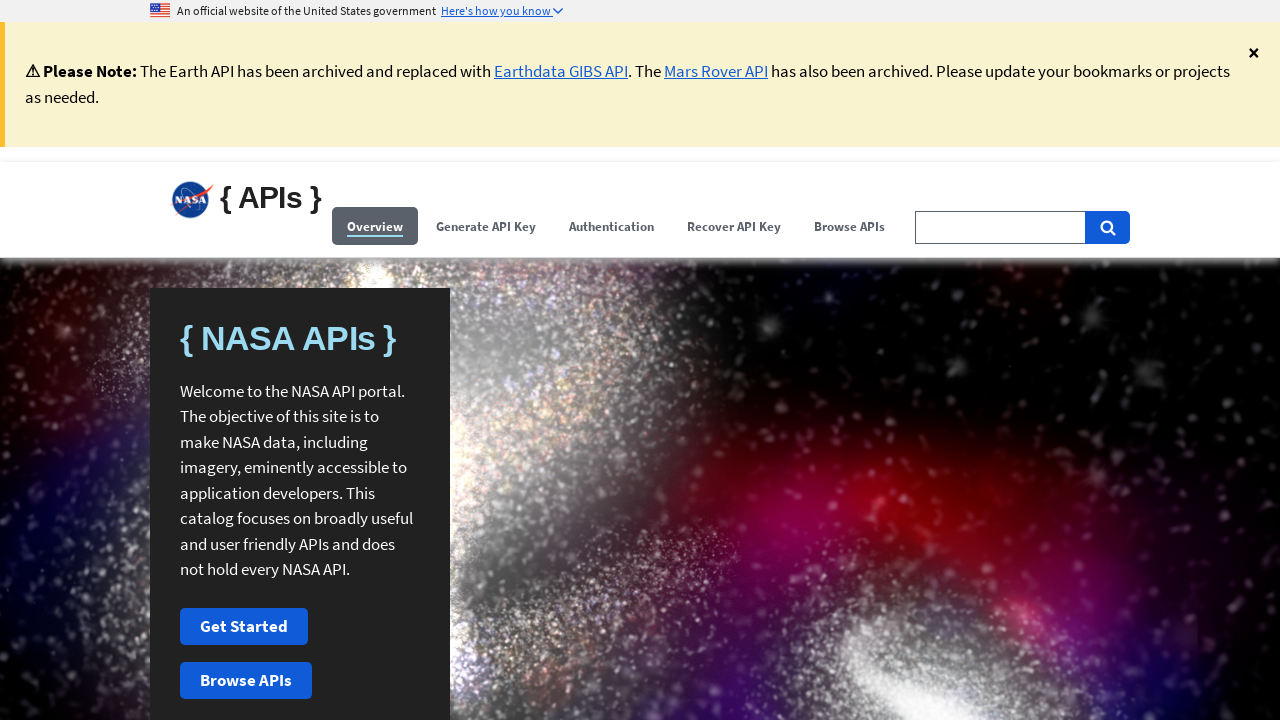

Filled first name field with 'Sarah' via shadow DOM
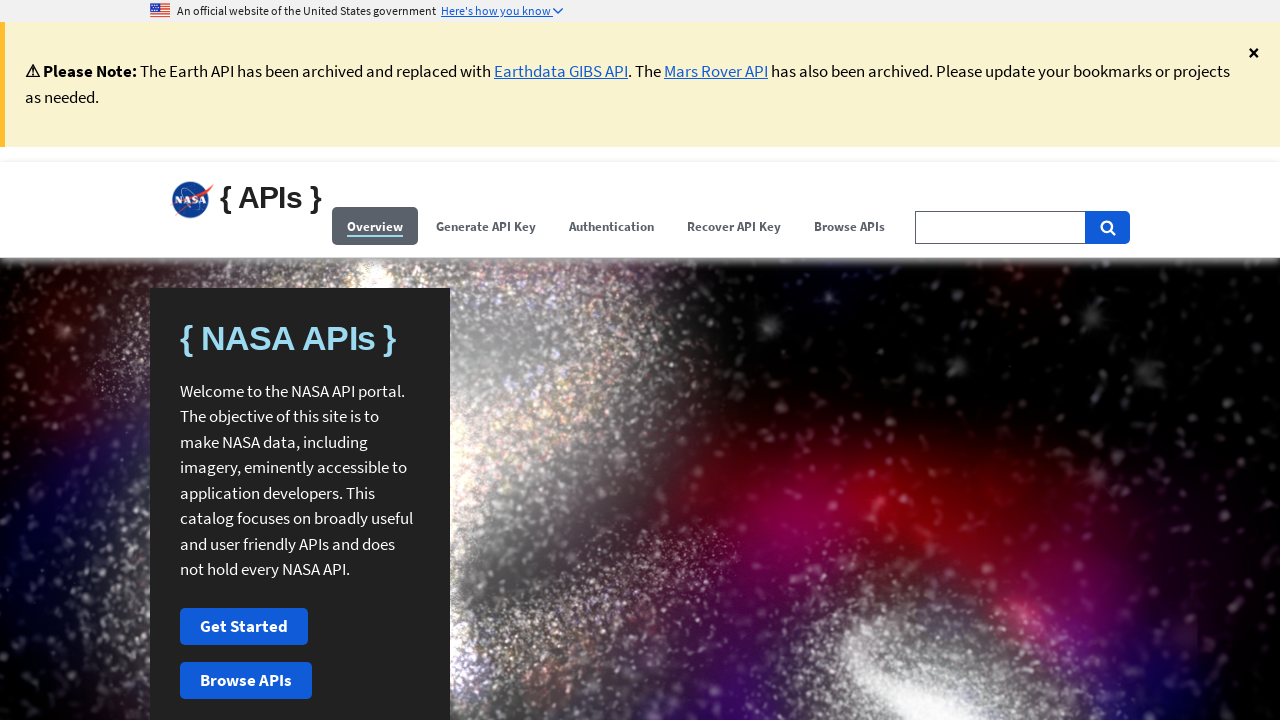

Filled email field with 'test.user@example.com' via shadow DOM
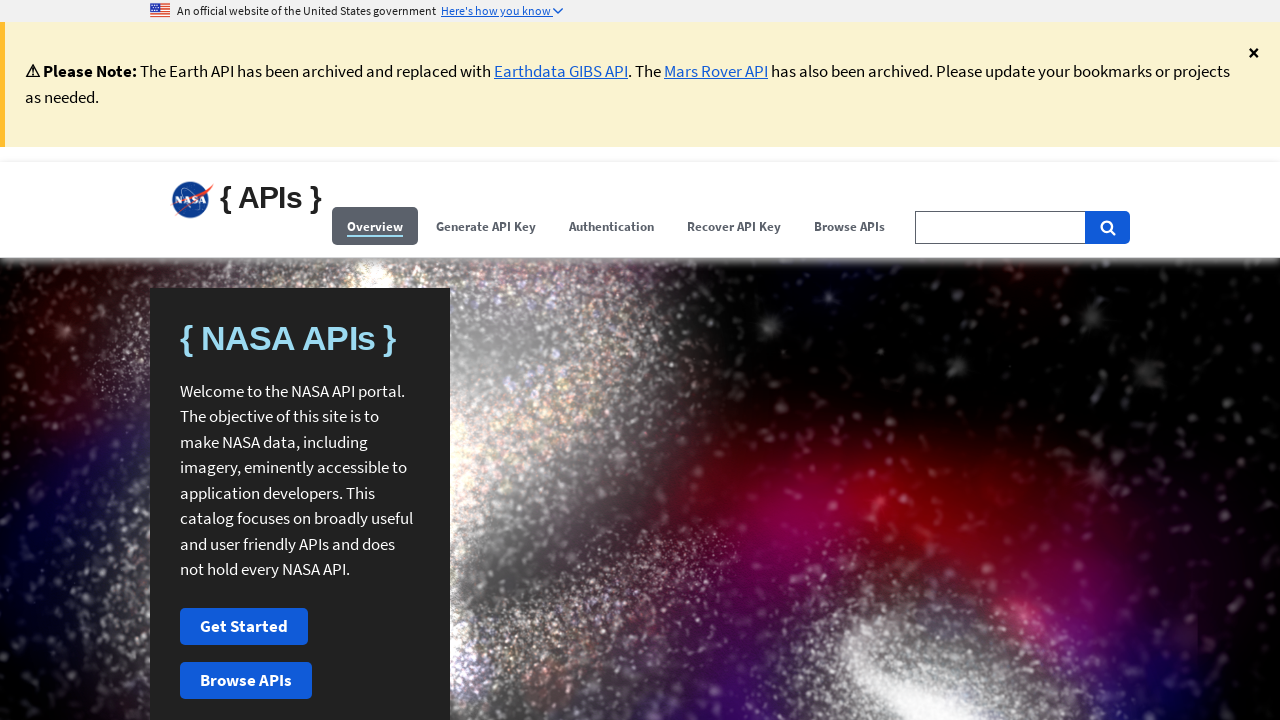

Clicked signup button via shadow DOM
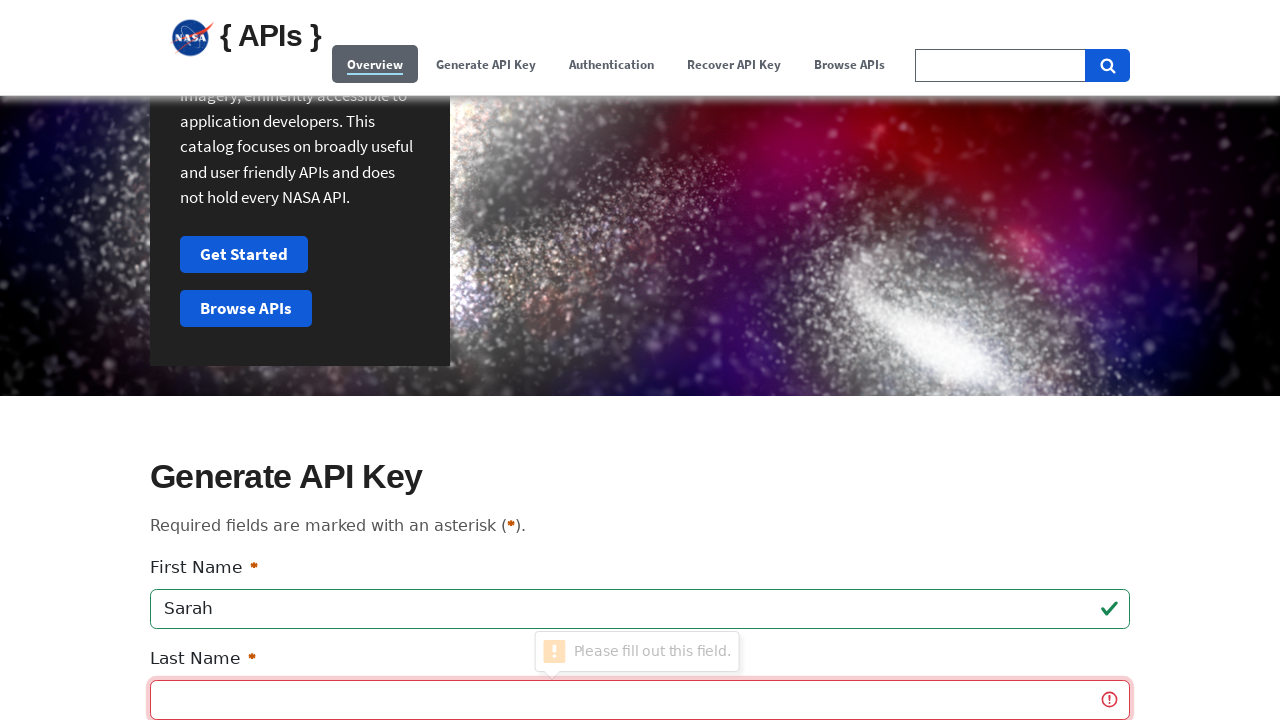

Waited 1000ms for form validation to trigger
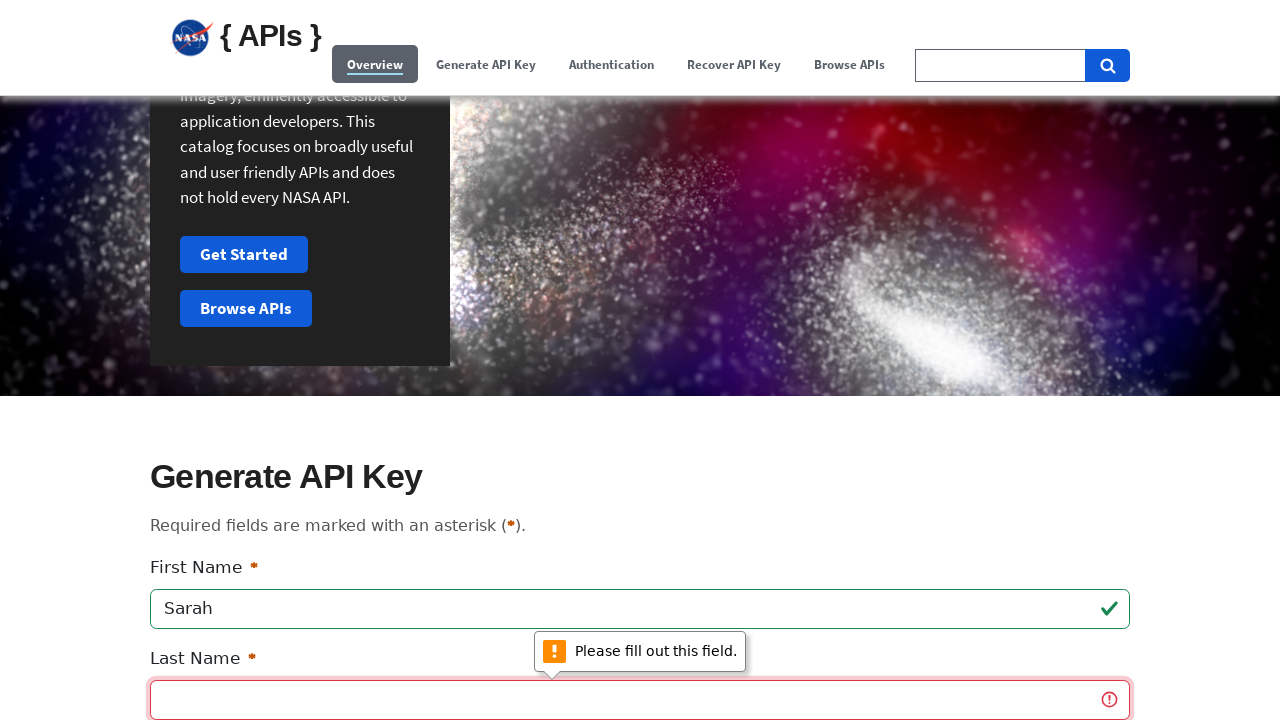

Retrieved last name field error message from shadow DOM
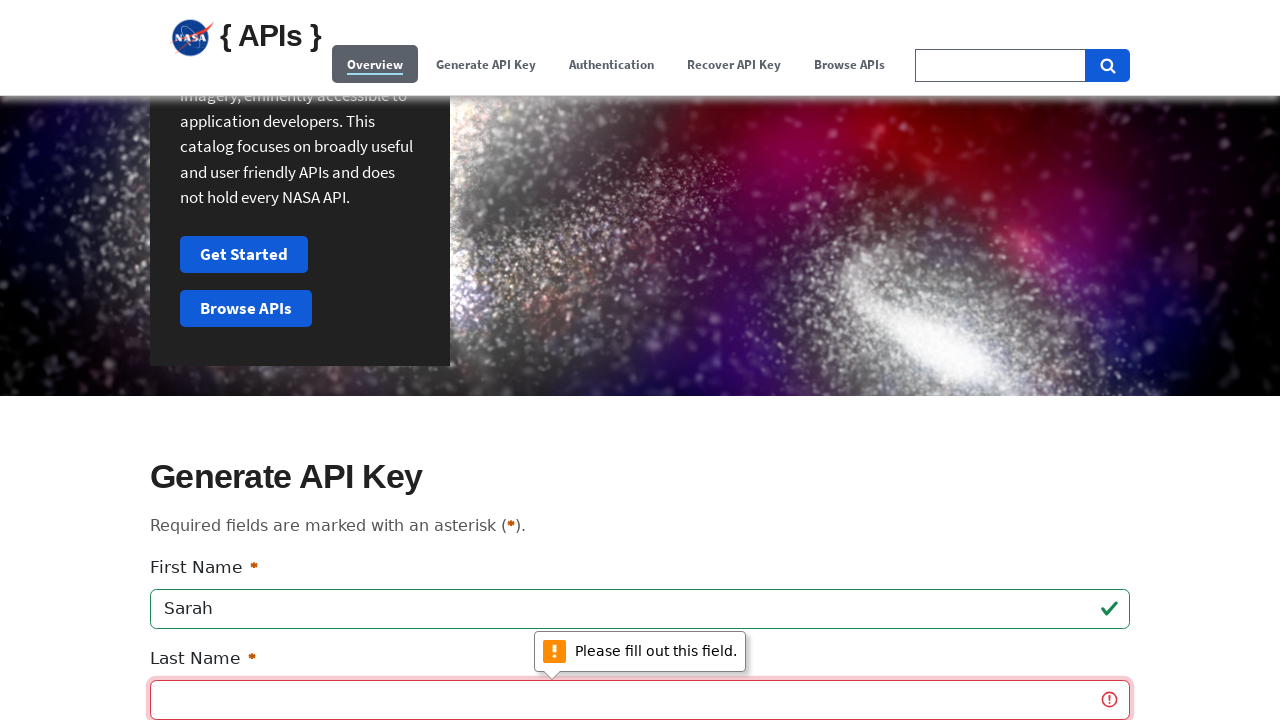

Verified error message displayed: 'Fill out this field.'
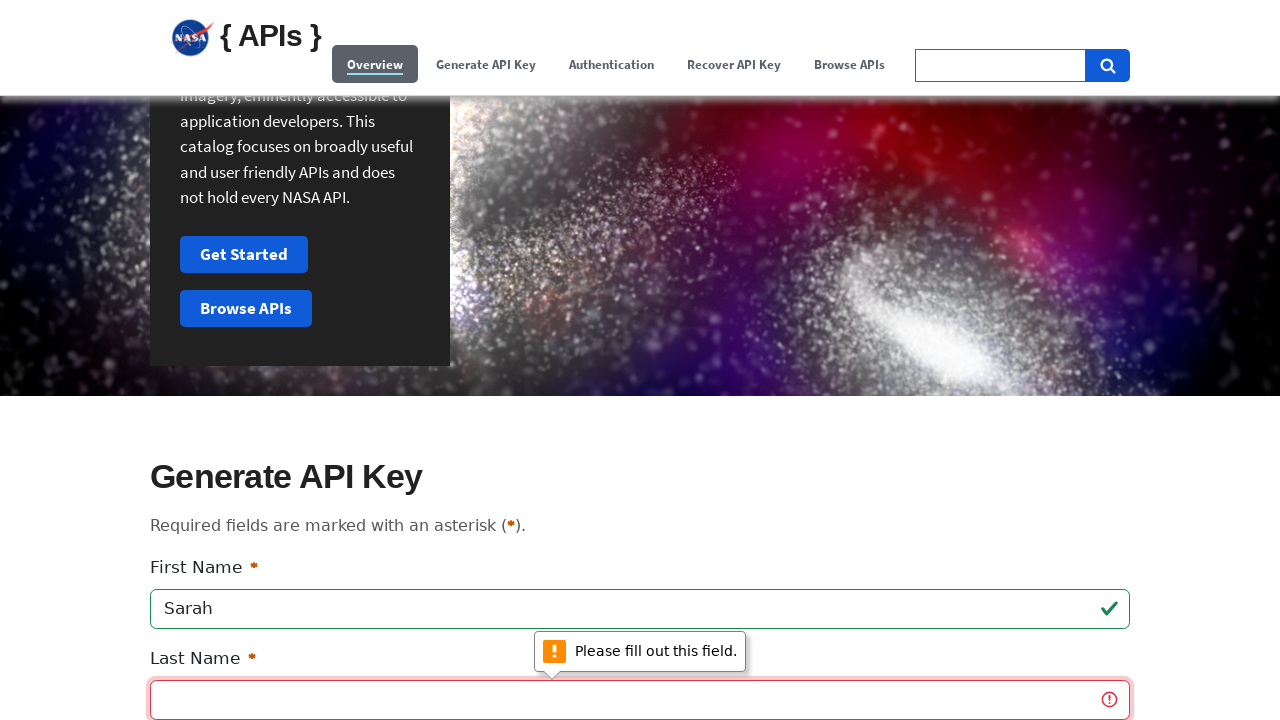

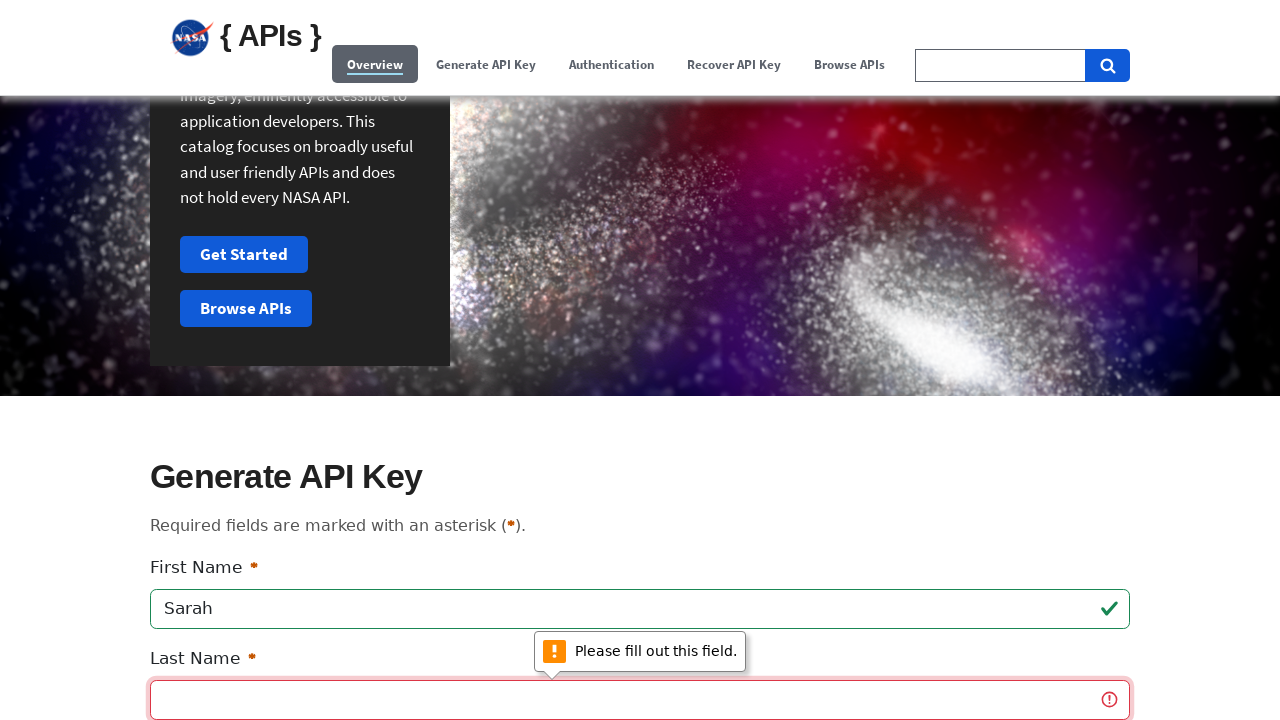